Tests dropdown selection functionality by selecting different options using various methods (by value and by visible text)

Starting URL: https://rahulshettyacademy.com/AutomationPractice/

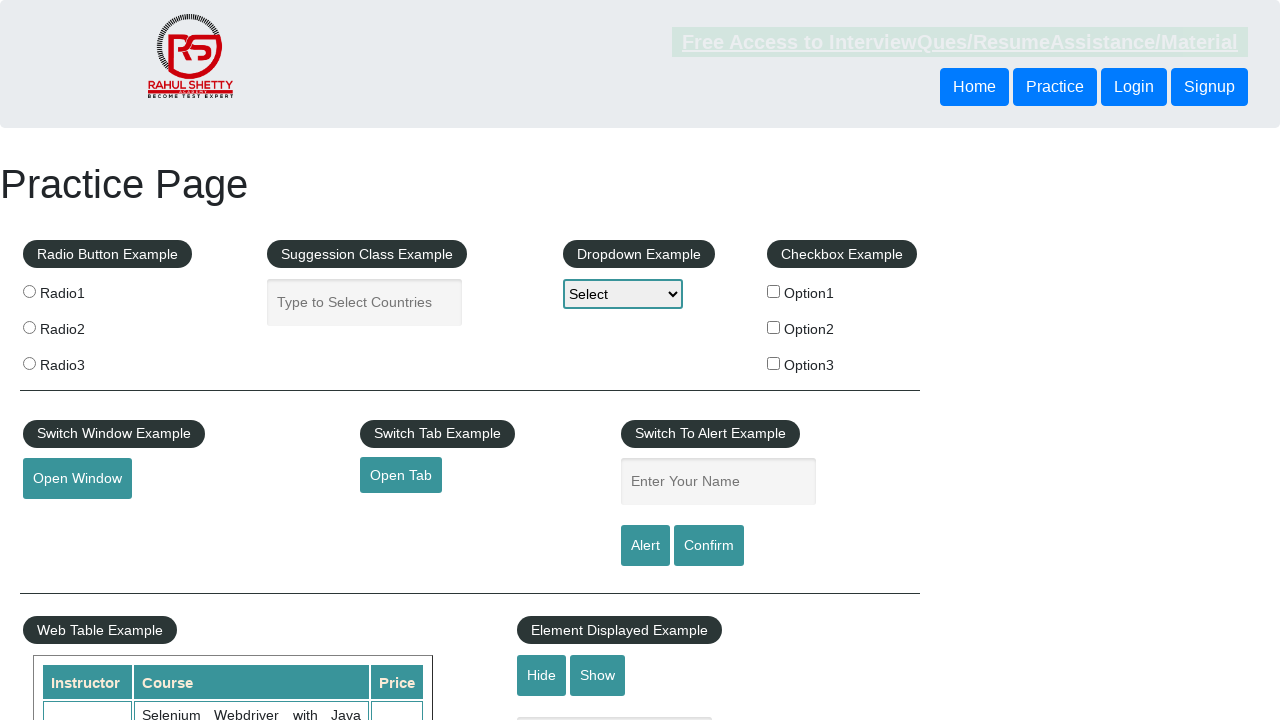

Selected 'option2' from dropdown by value on #dropdown-class-example
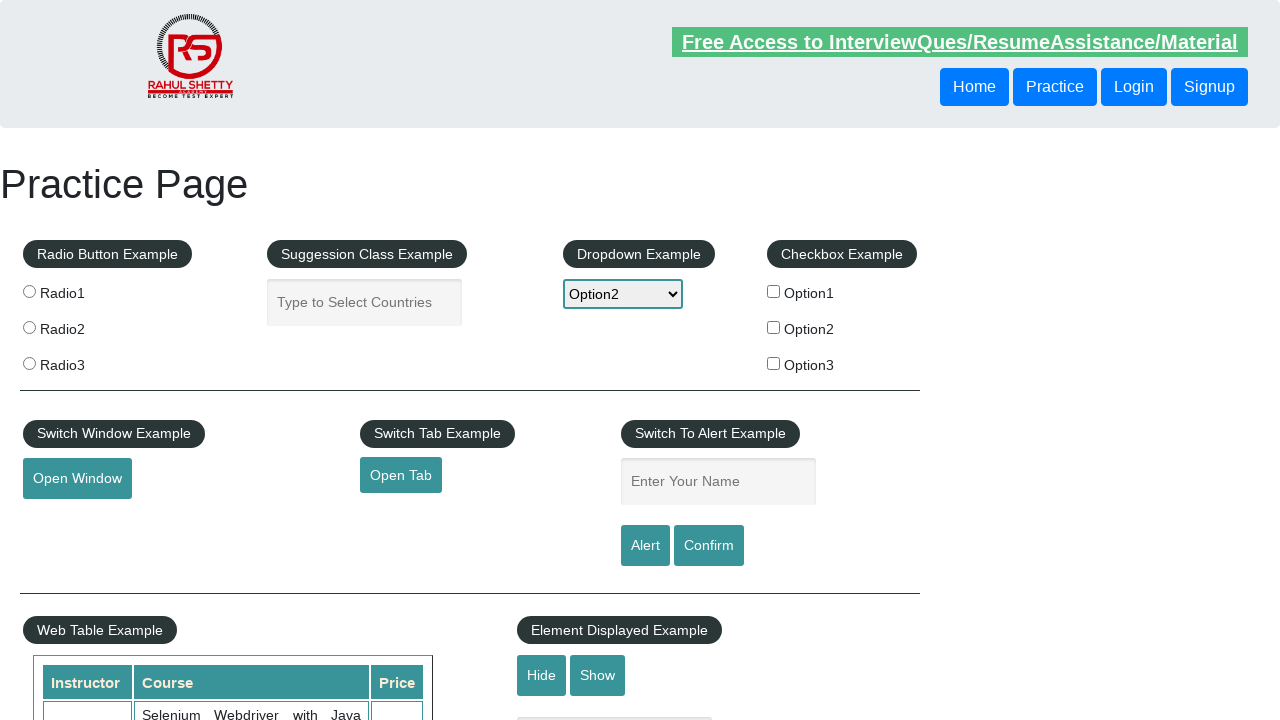

Selected 'Option3' from dropdown by visible text on #dropdown-class-example
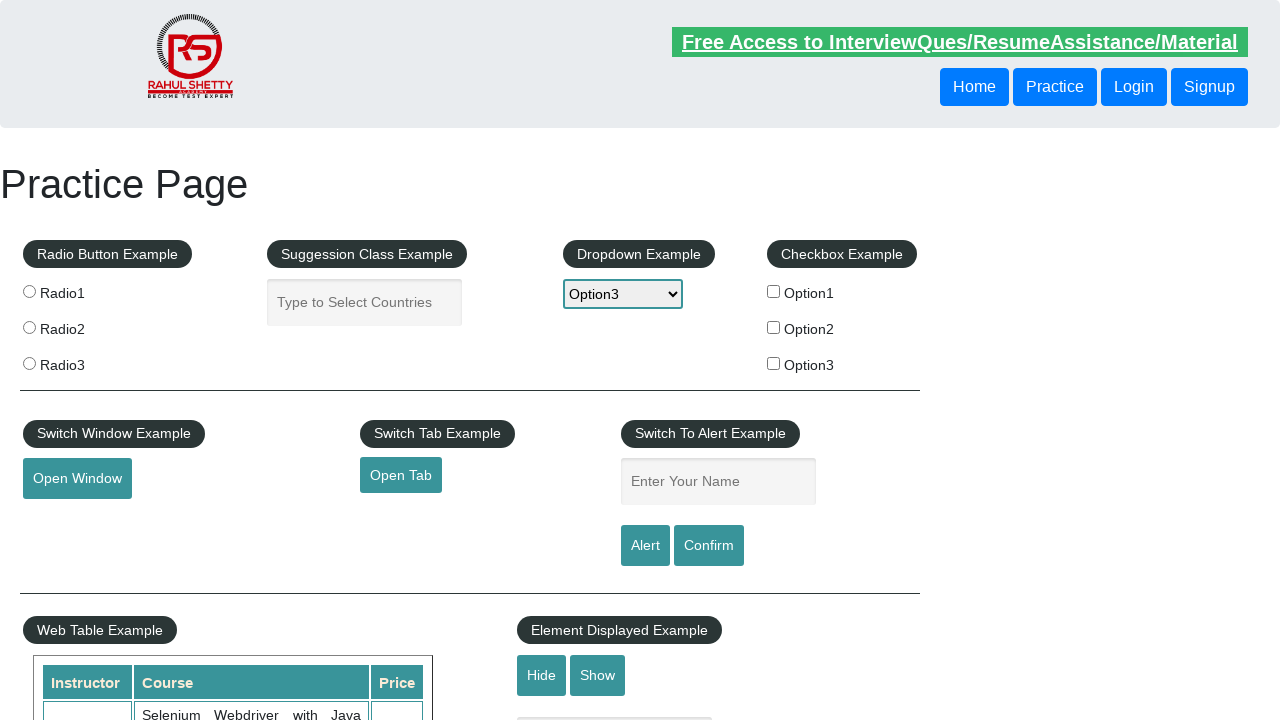

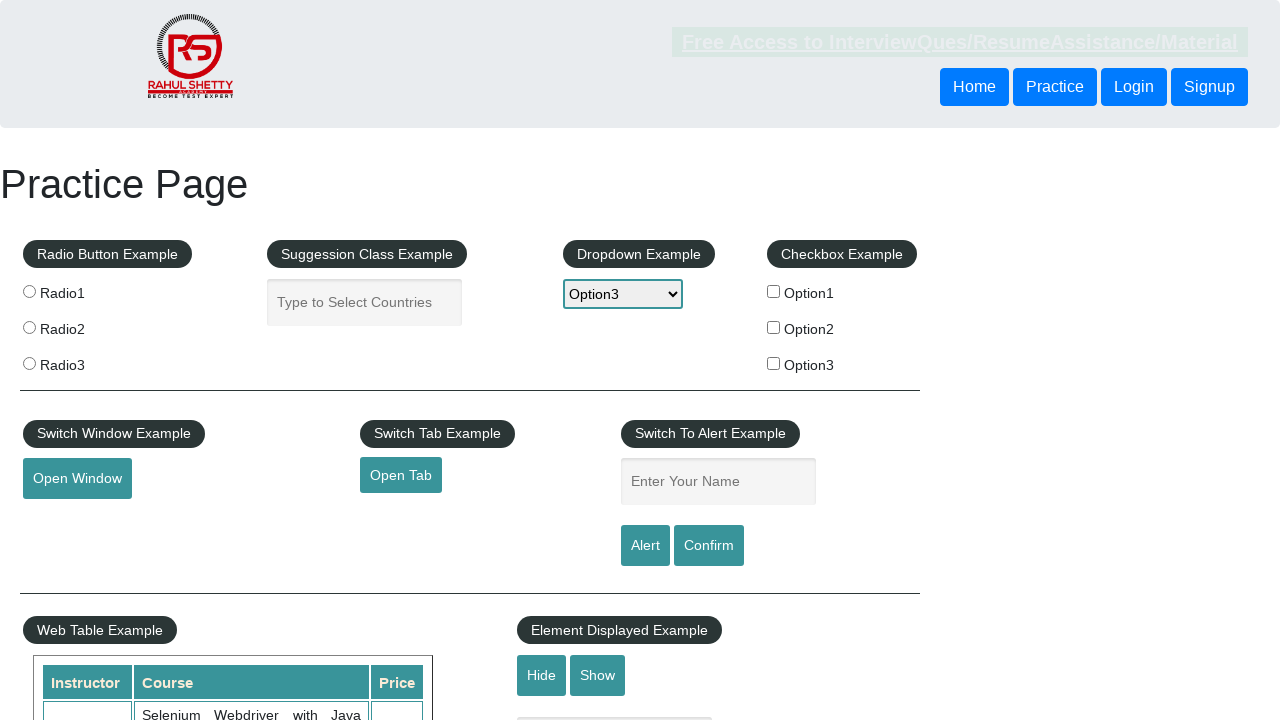